Tests a slow calculator web application by setting a delay, performing an addition operation (7 + 8), and verifying the result equals 15.

Starting URL: https://bonigarcia.dev/selenium-webdriver-java/slow-calculator.html

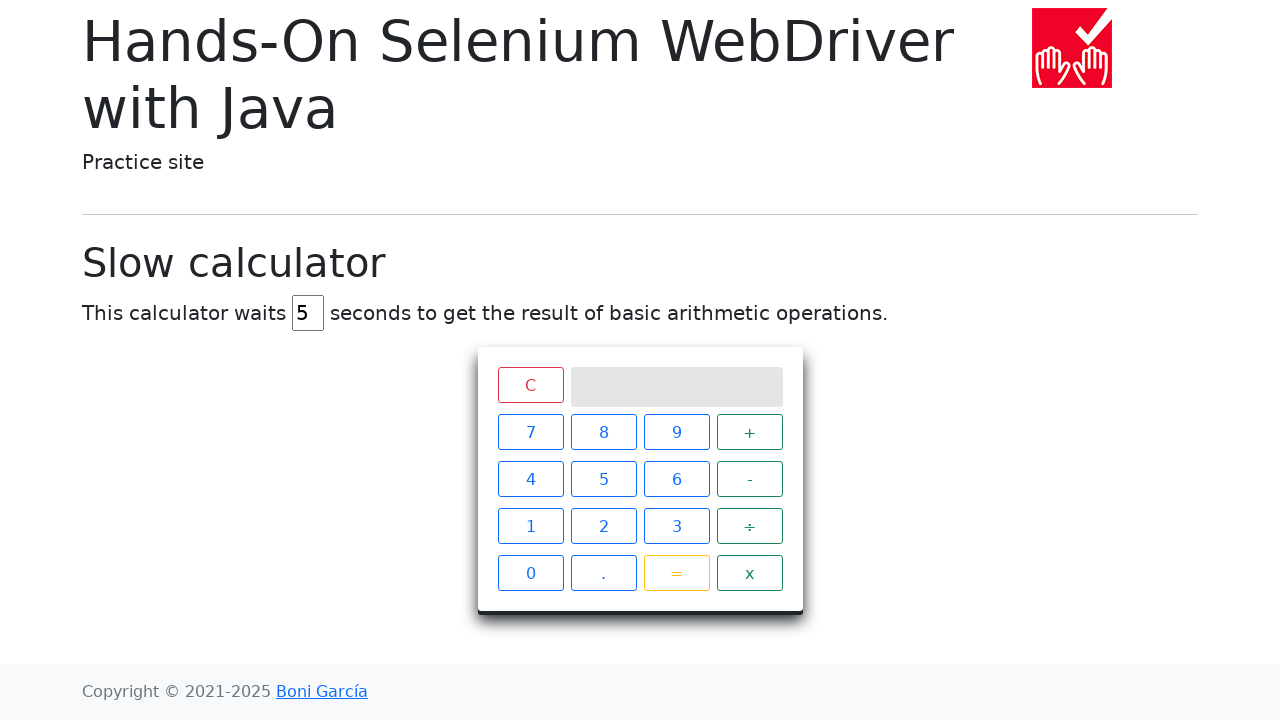

Set calculator delay to 45 seconds on #delay
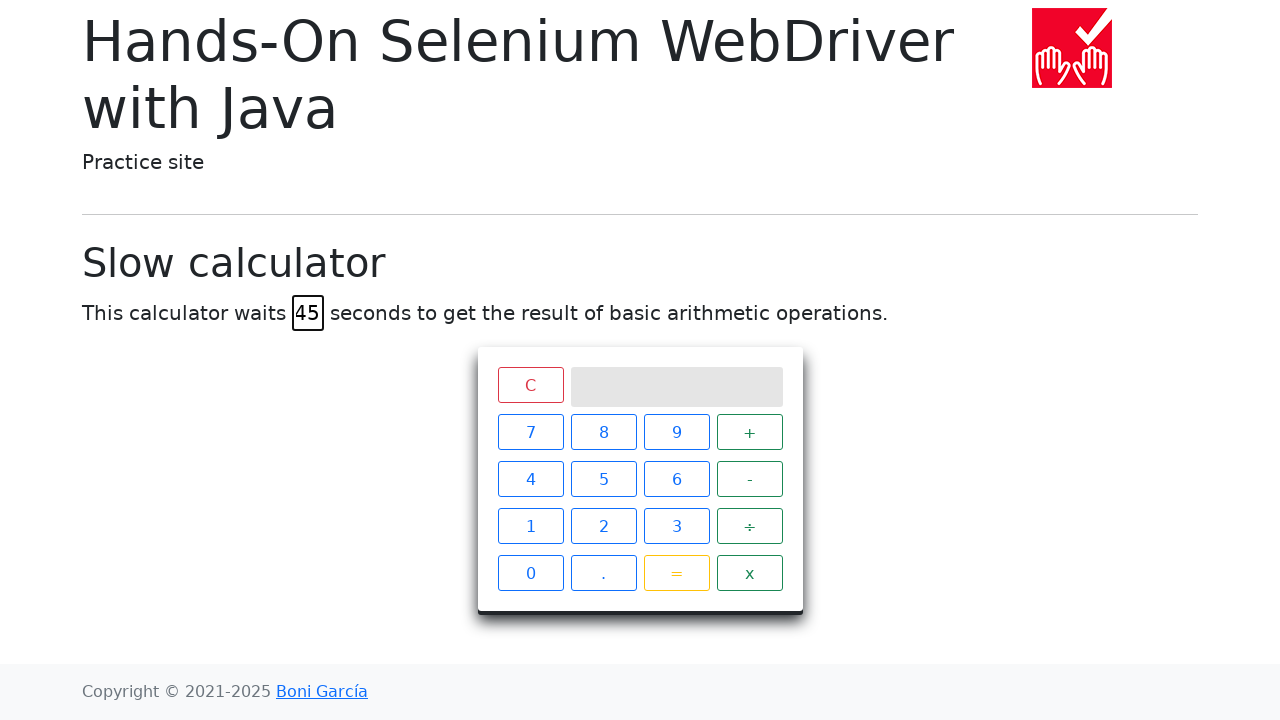

Clicked button 7 at (530, 432) on text=7
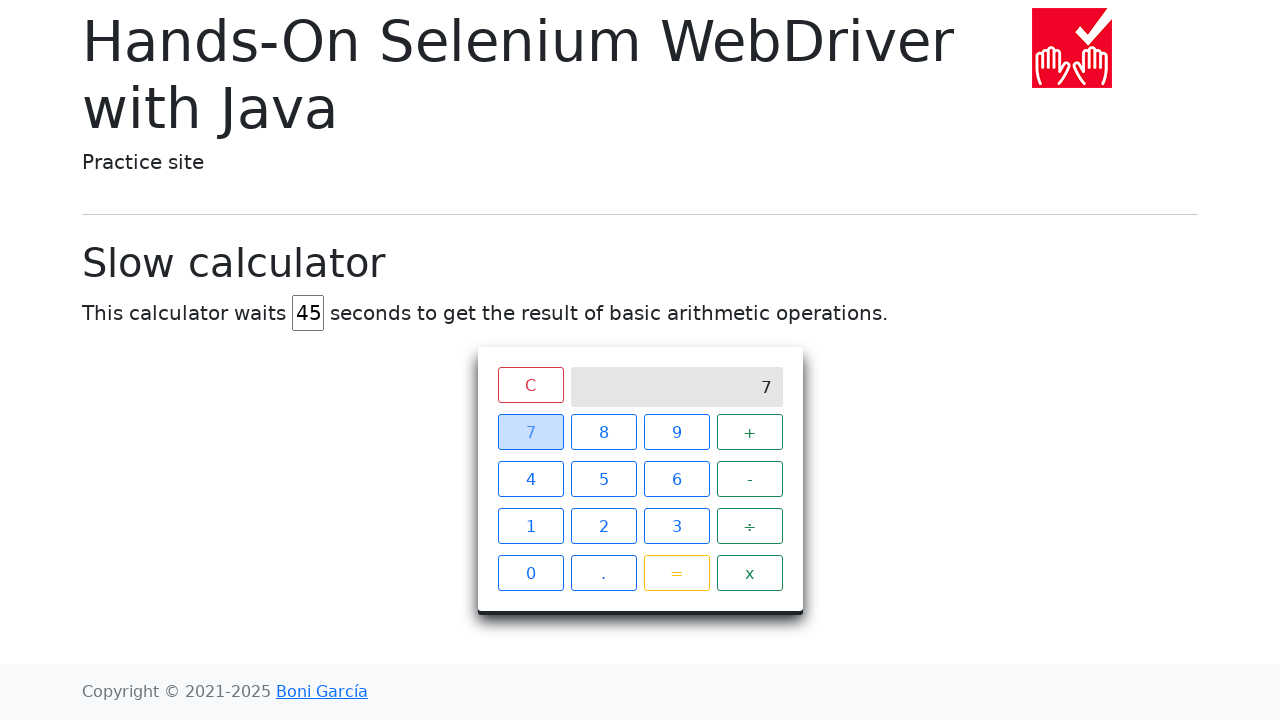

Clicked button + at (750, 432) on text=+
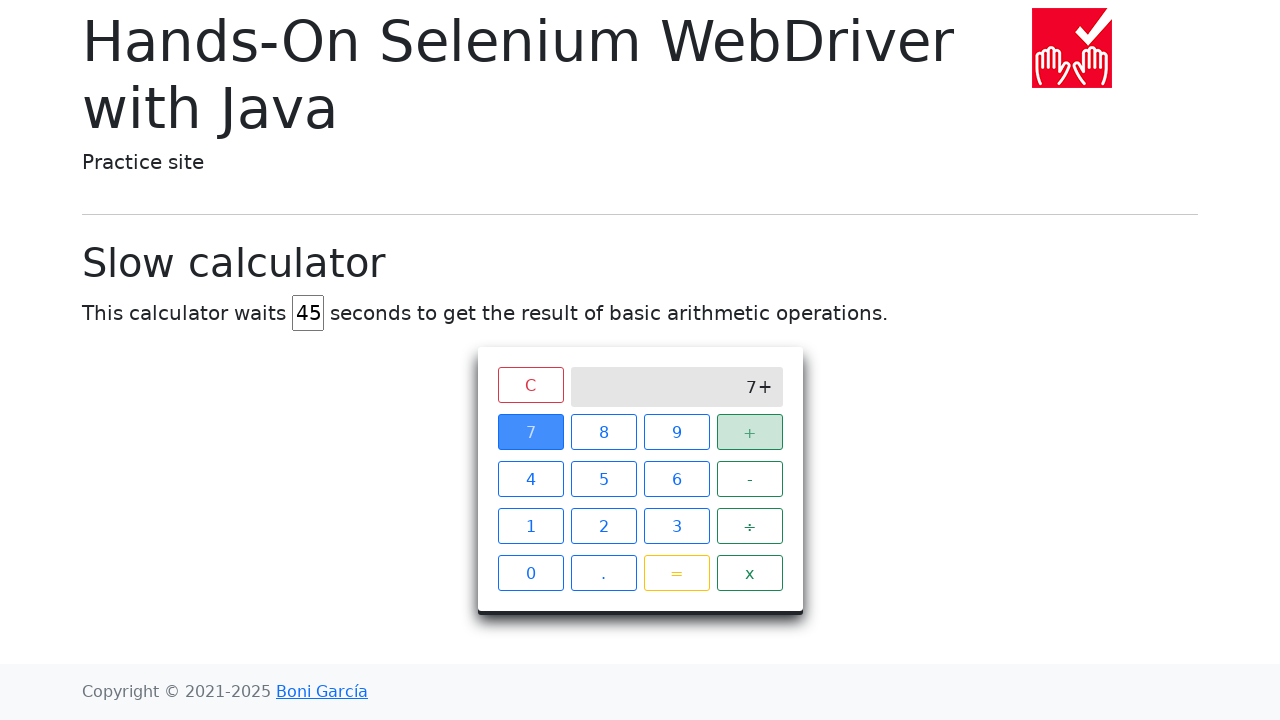

Clicked button 8 at (604, 432) on text=8
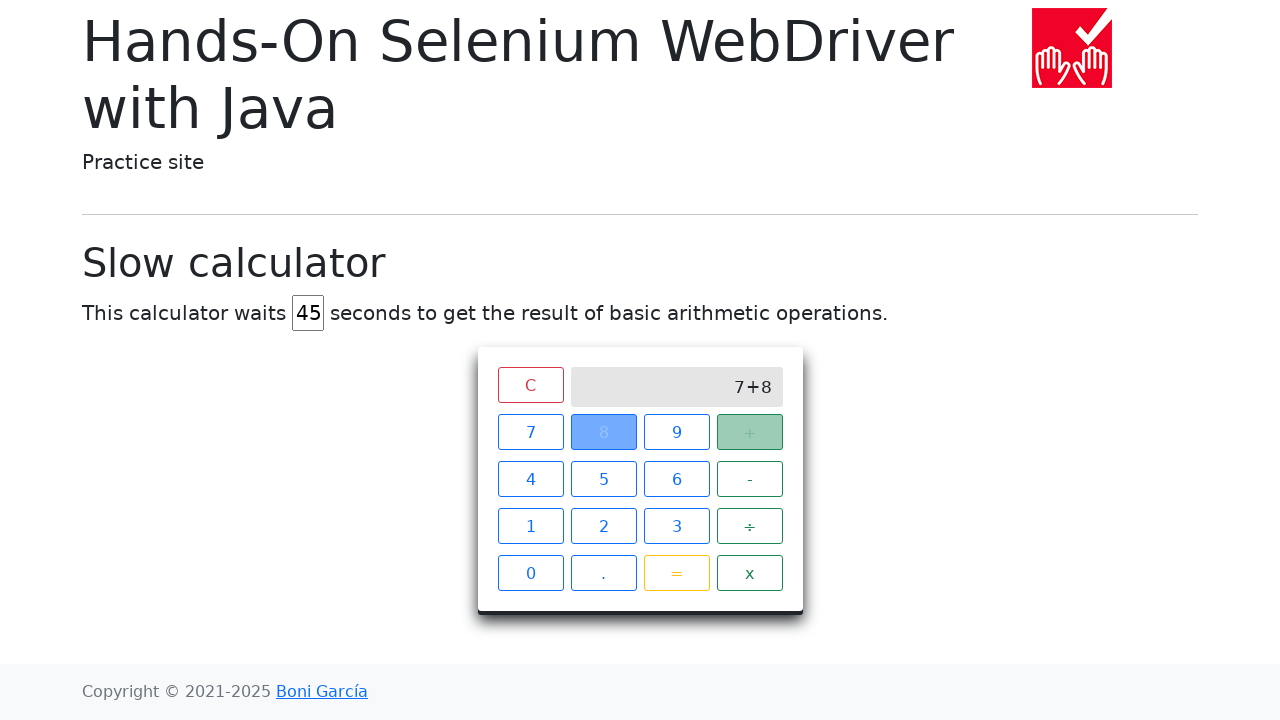

Clicked equals button to compute 7 + 8 at (676, 573) on text==
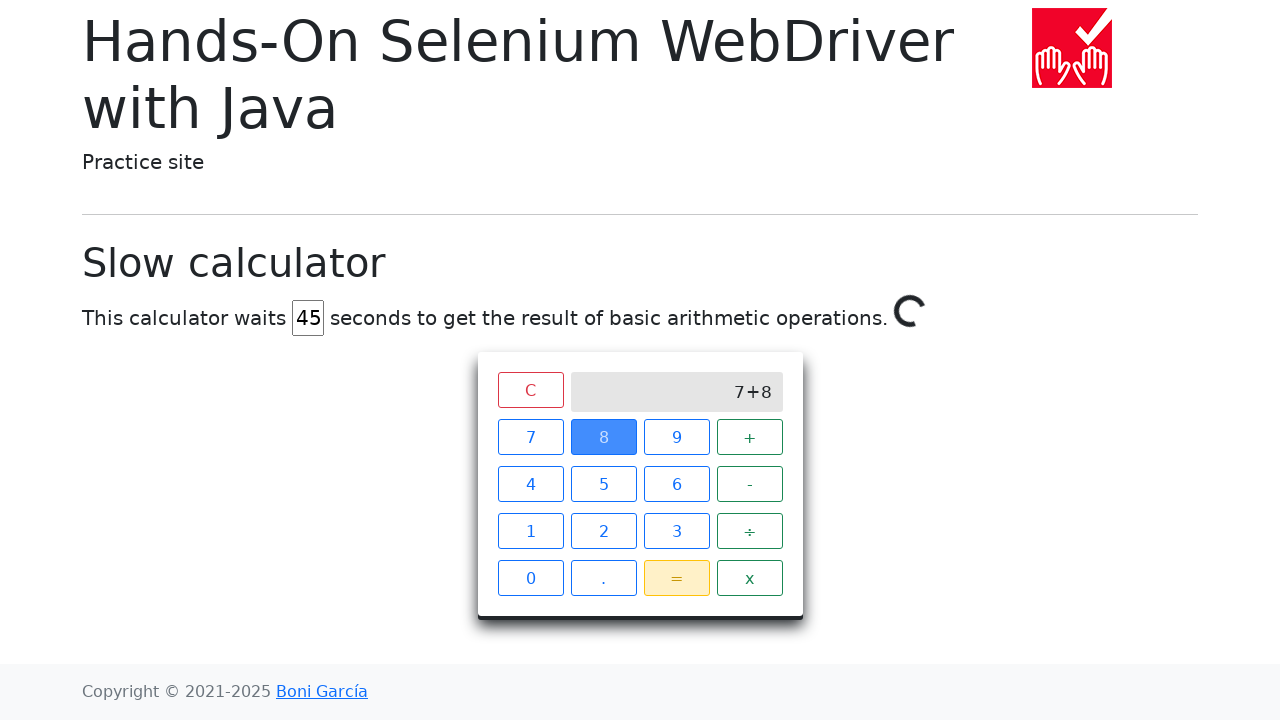

Calculation result appeared on screen showing 15
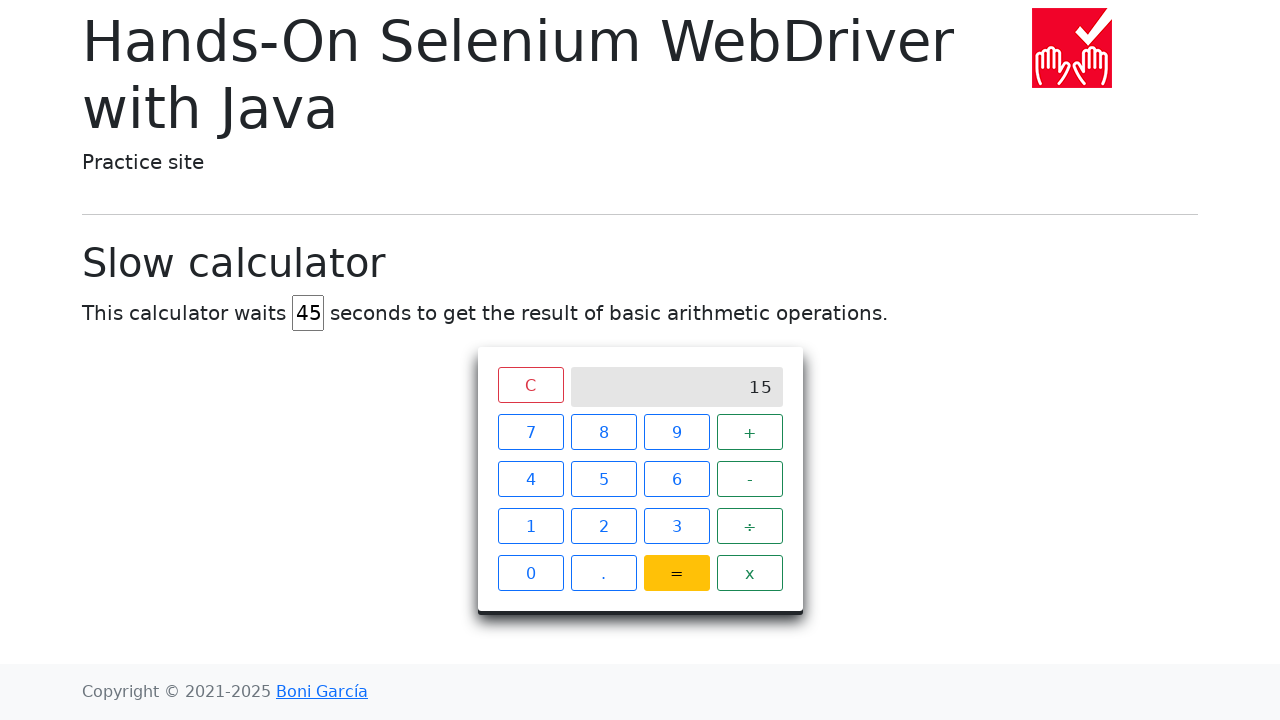

Verified calculator display shows correct result of 15
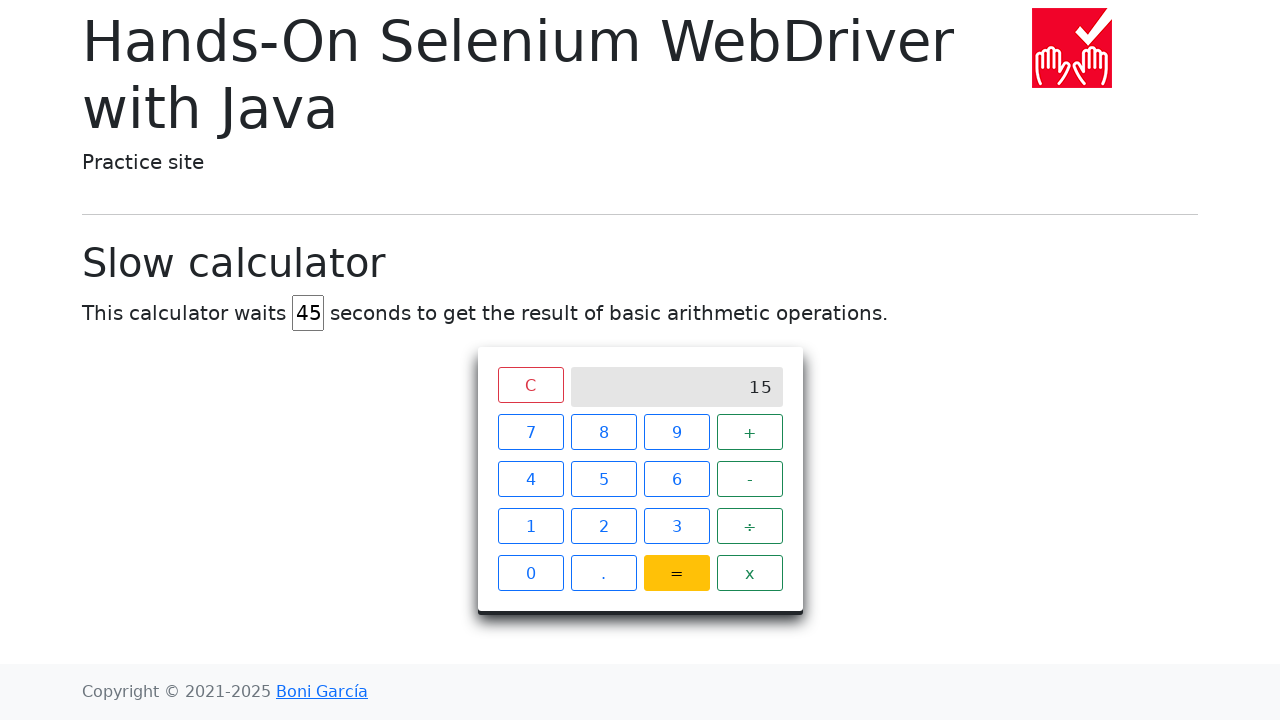

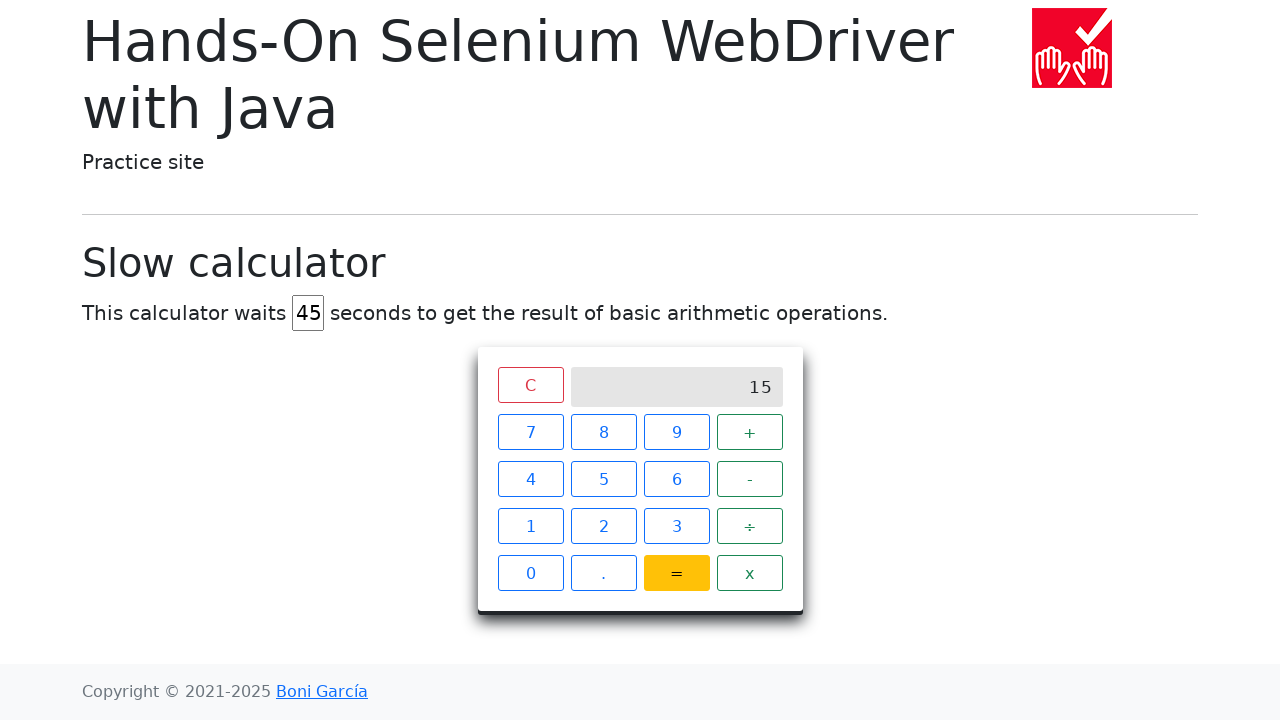